Searches for a specific repository on GitHub using the search functionality, clicks on the repository link, and verifies the Issues tab is present.

Starting URL: https://github.com/

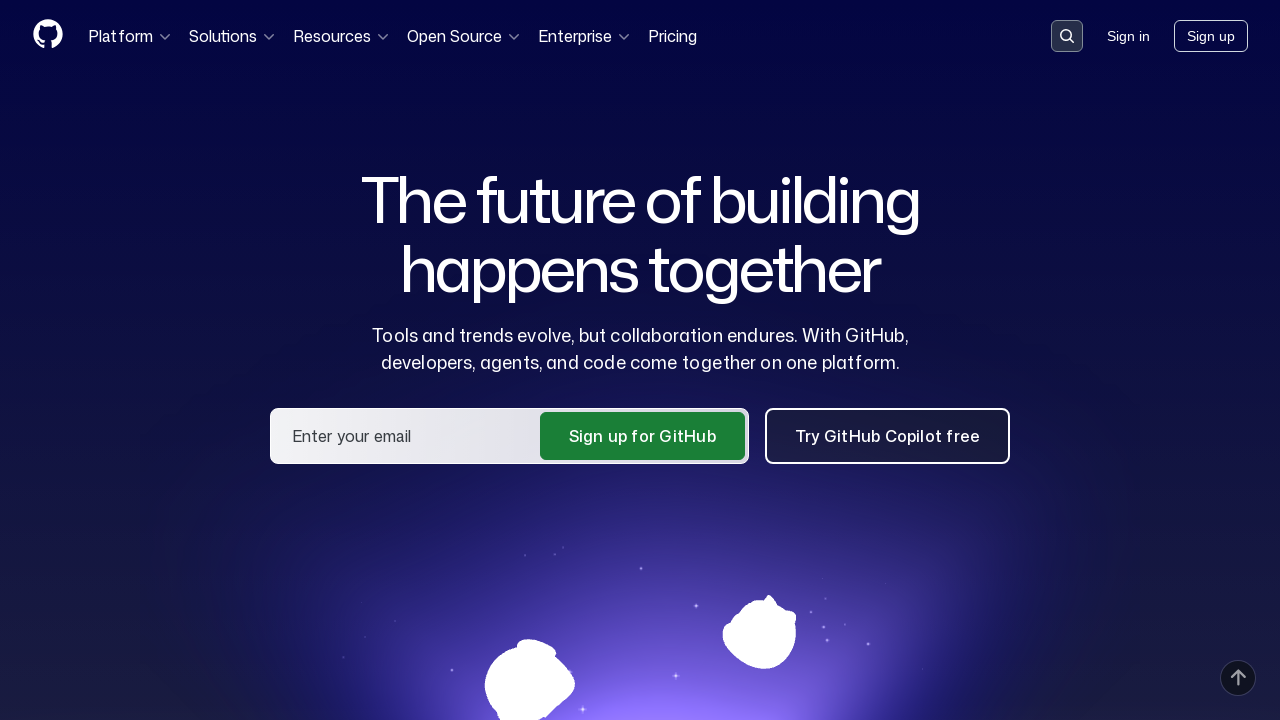

Clicked search button in header at (1067, 36) on .header-search-button
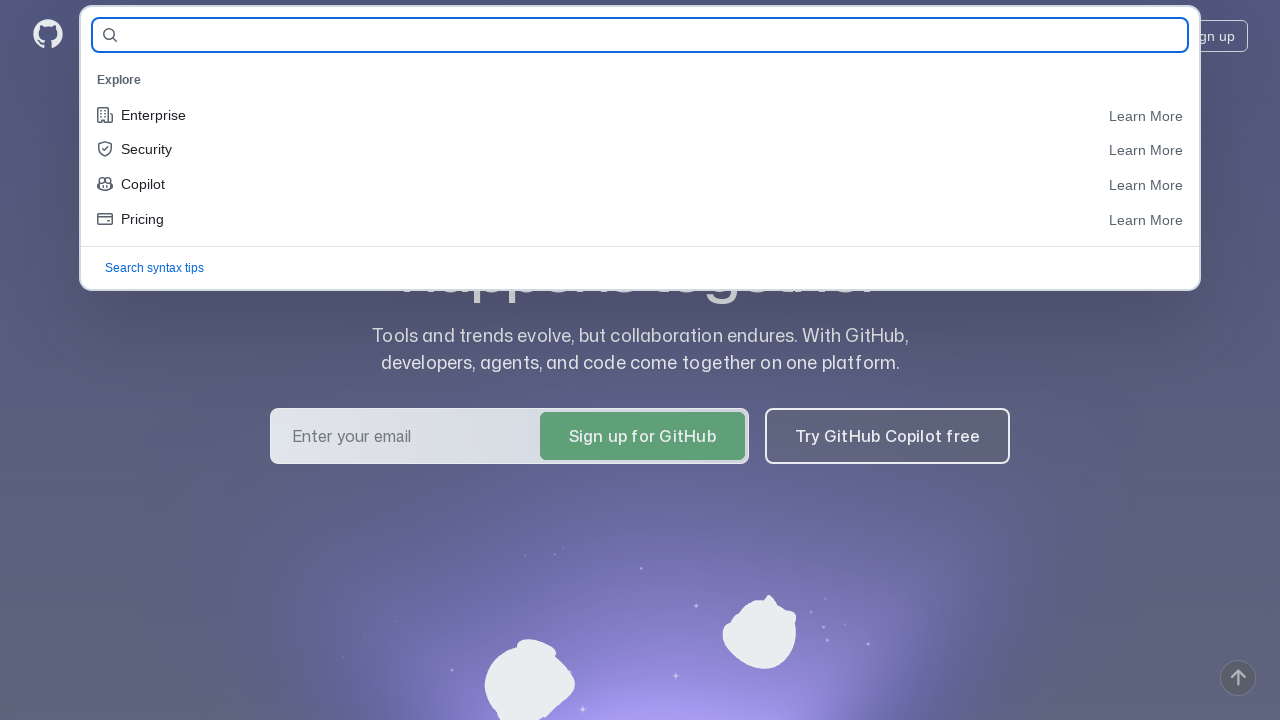

Filled search field with repository name 'Vitaly-qa/AllureReports-HW10' on #query-builder-test
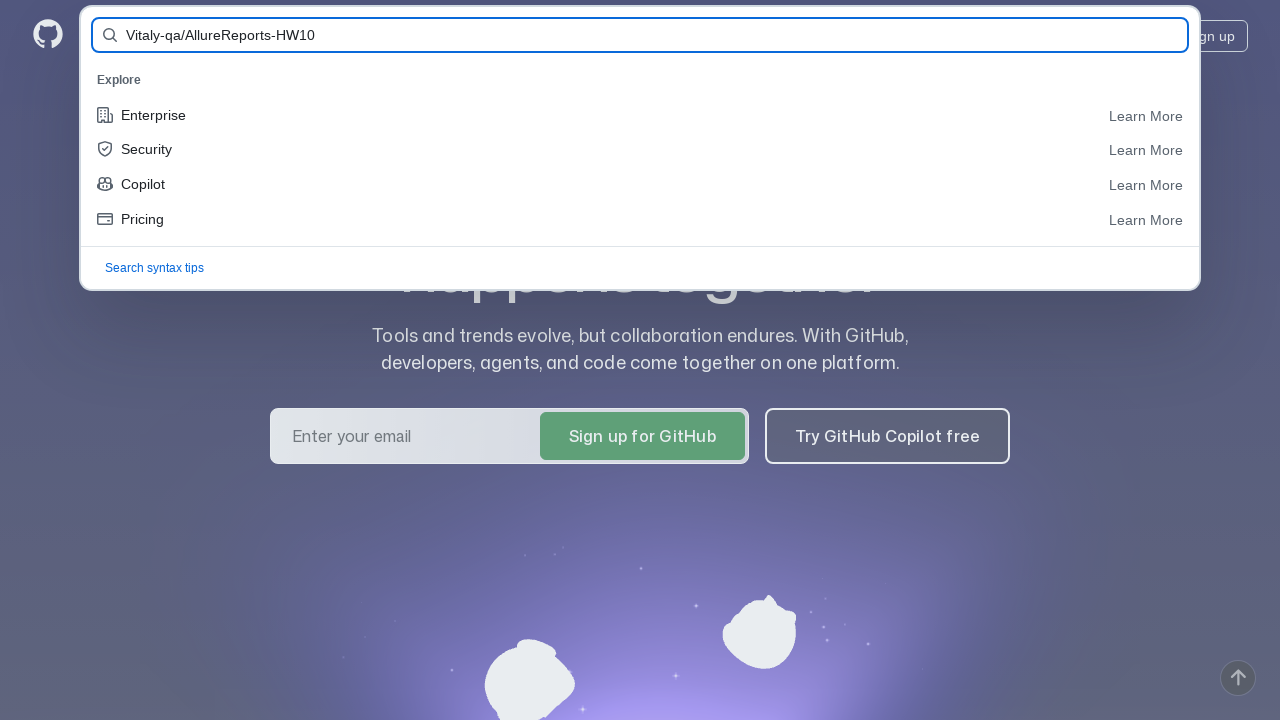

Pressed Enter to search for repository
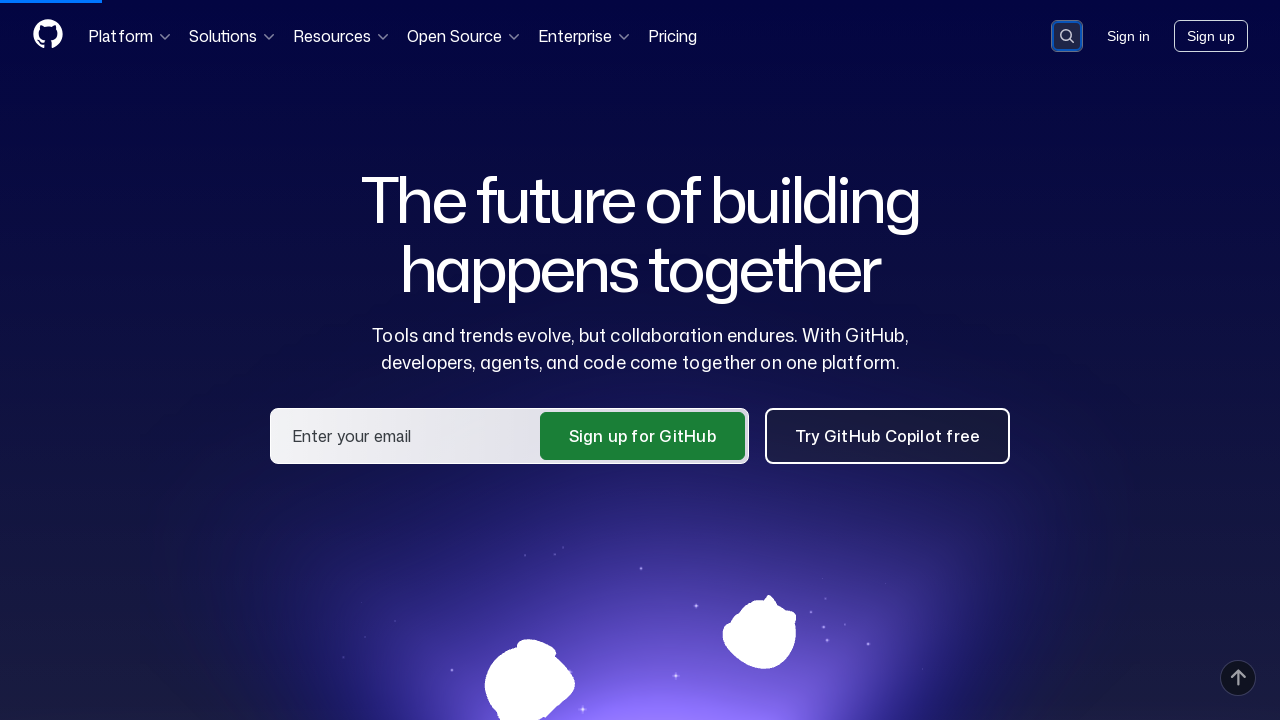

Clicked on repository link in search results at (481, 161) on a:has-text('Vitaly-qa/AllureReports-HW10')
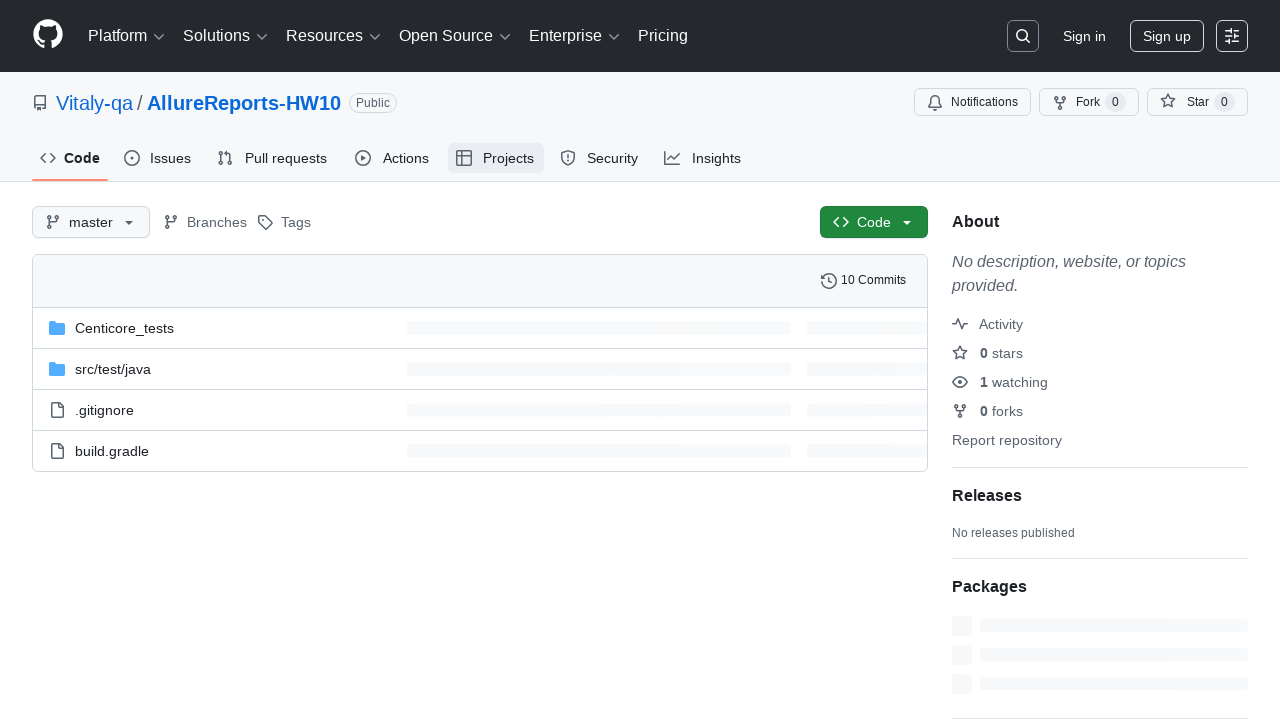

Issues tab element loaded
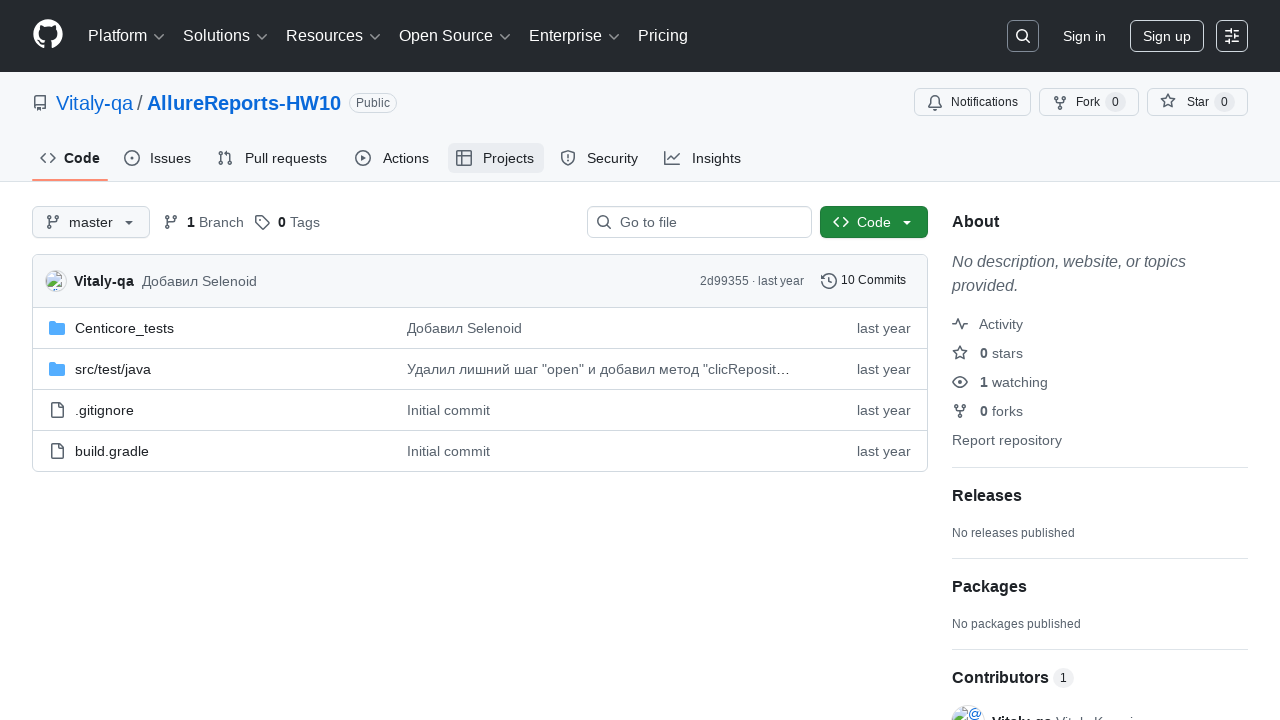

Verified Issues tab contains 'Issues' text
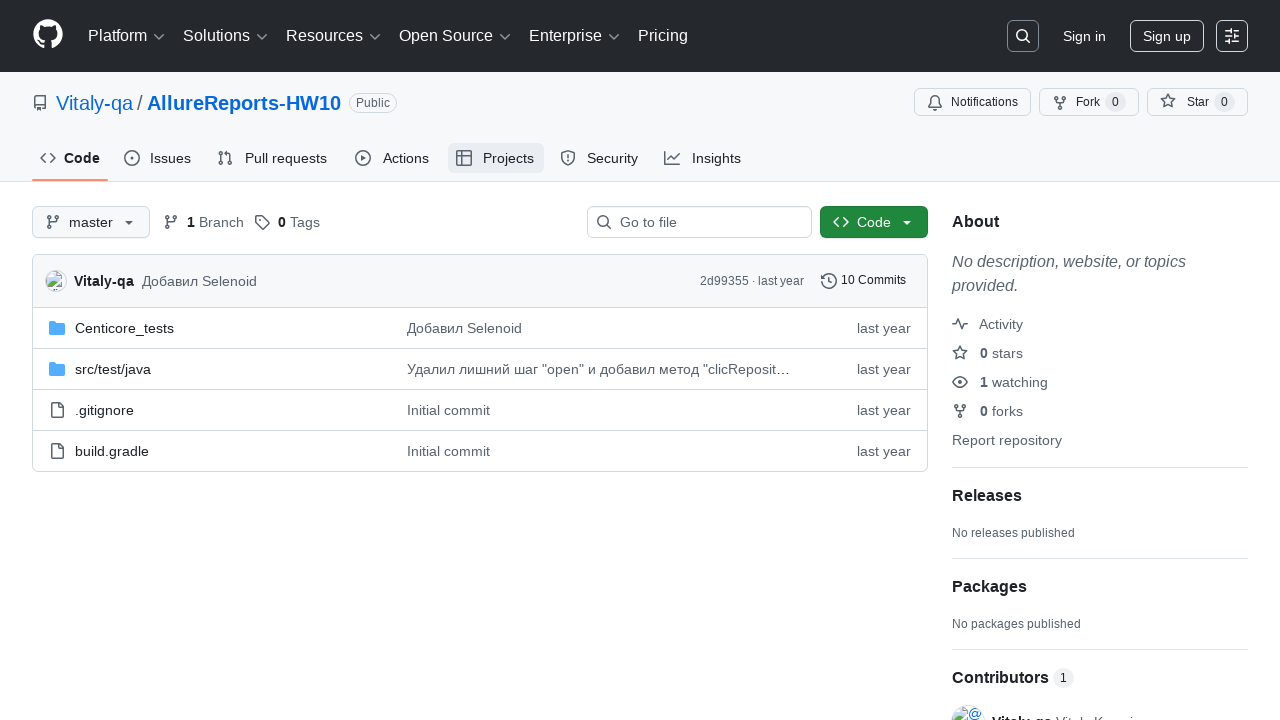

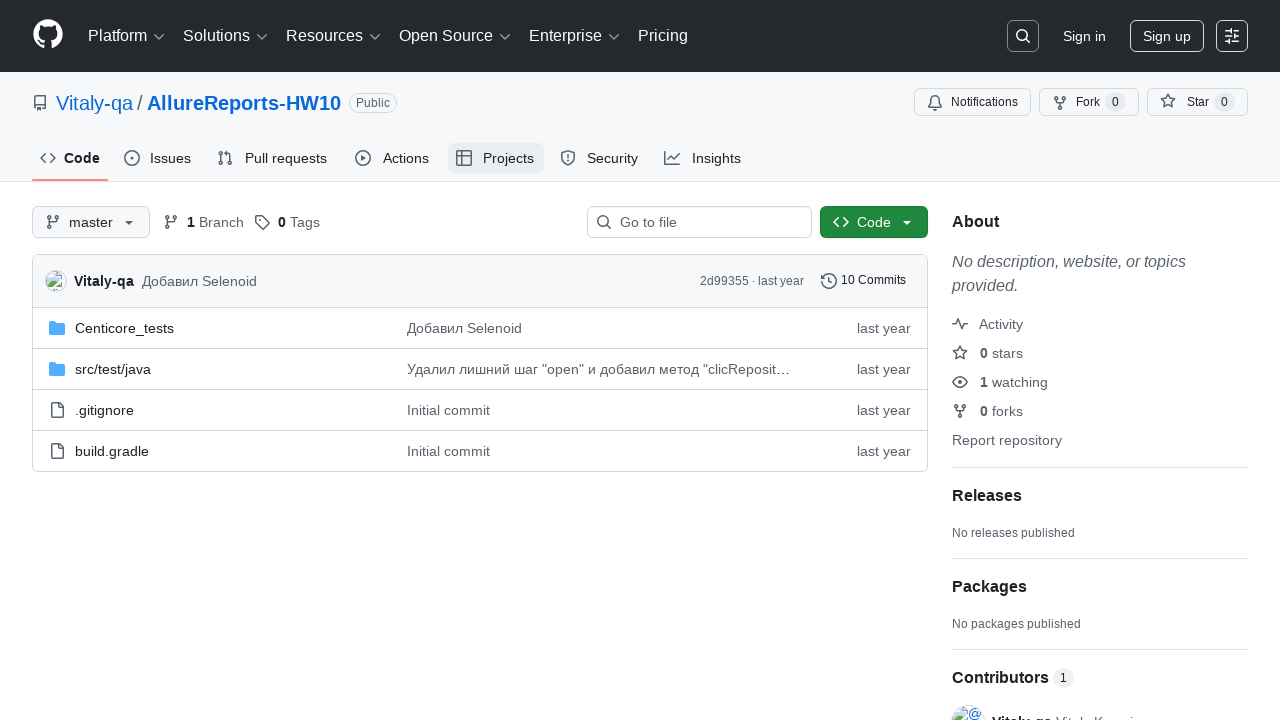